Tests browser navigation functionality by navigating between pages, going back and forward in history, and refreshing the page

Starting URL: https://www.w3schools.com/html/html_tables.asp

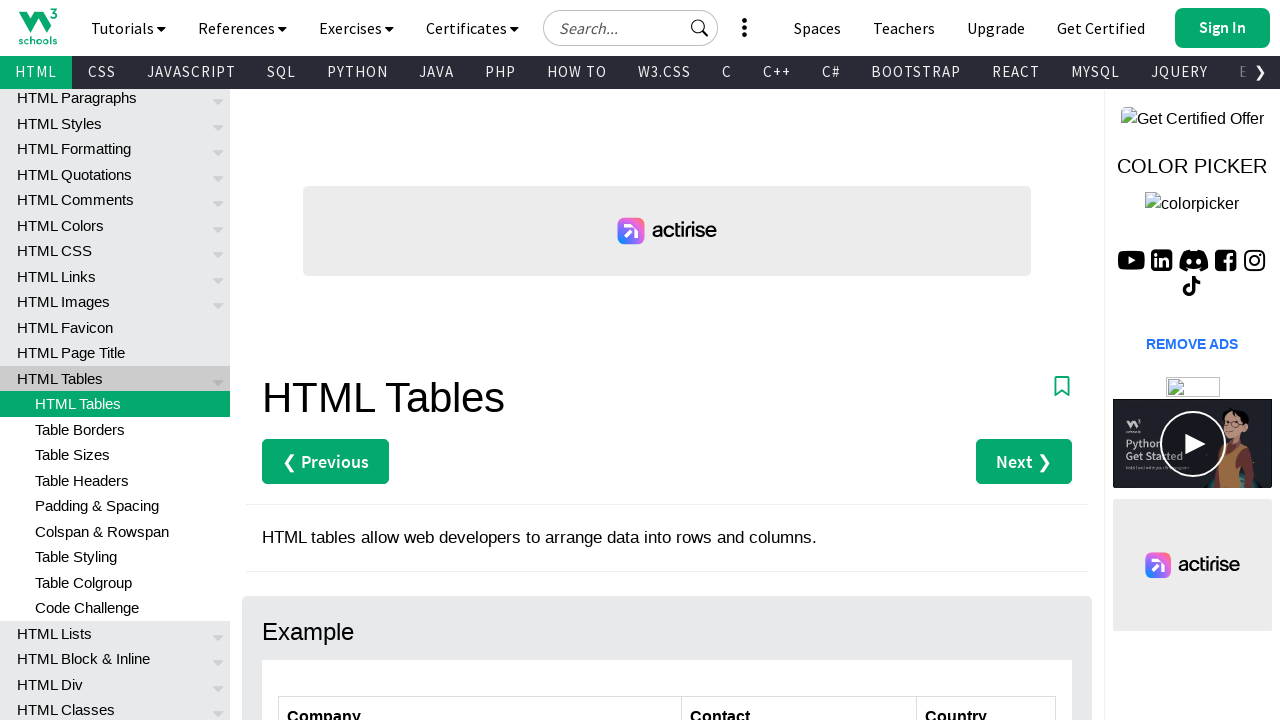

Navigated to https://www.guru99.com
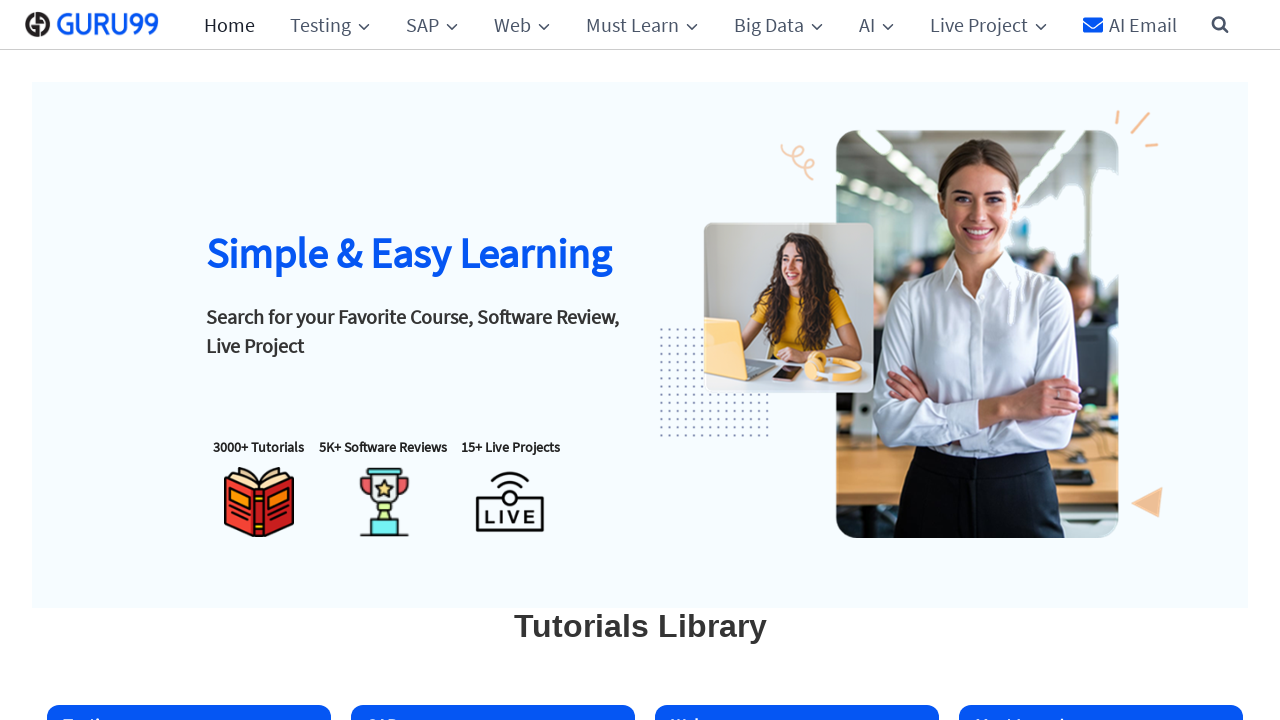

Navigated back to previous page (HTML Tables)
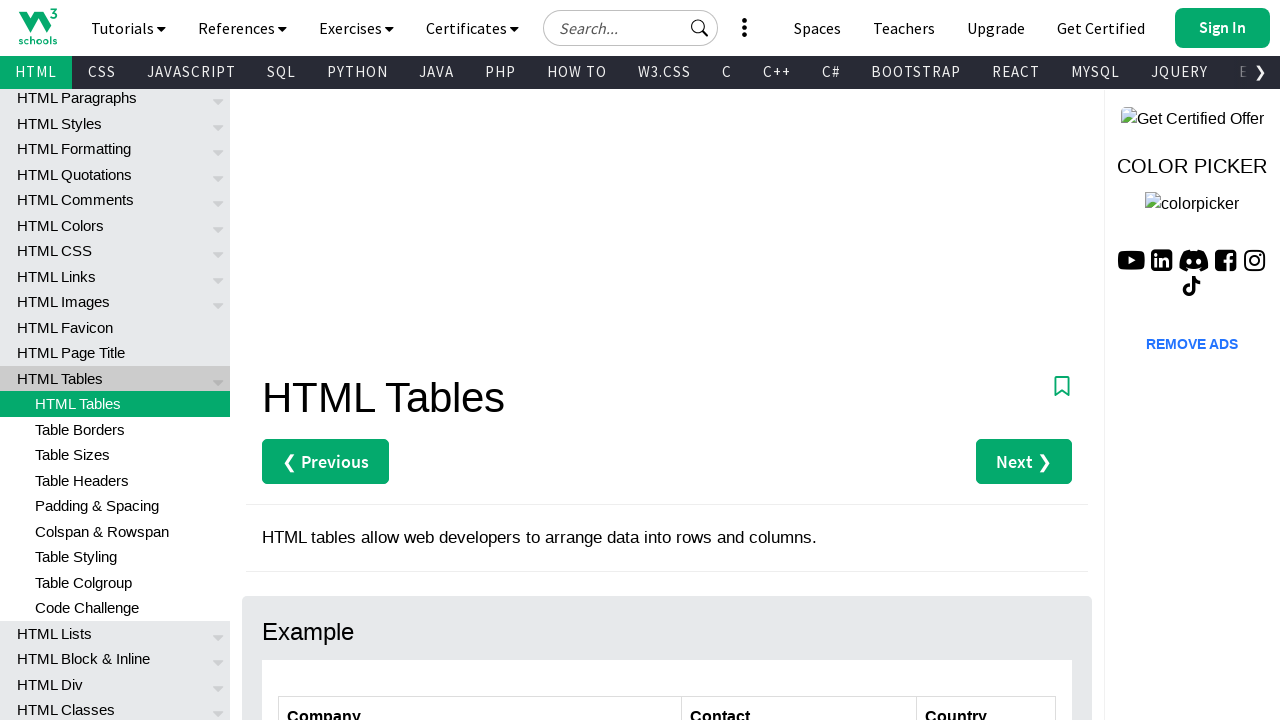

Navigated forward to Guru99 page
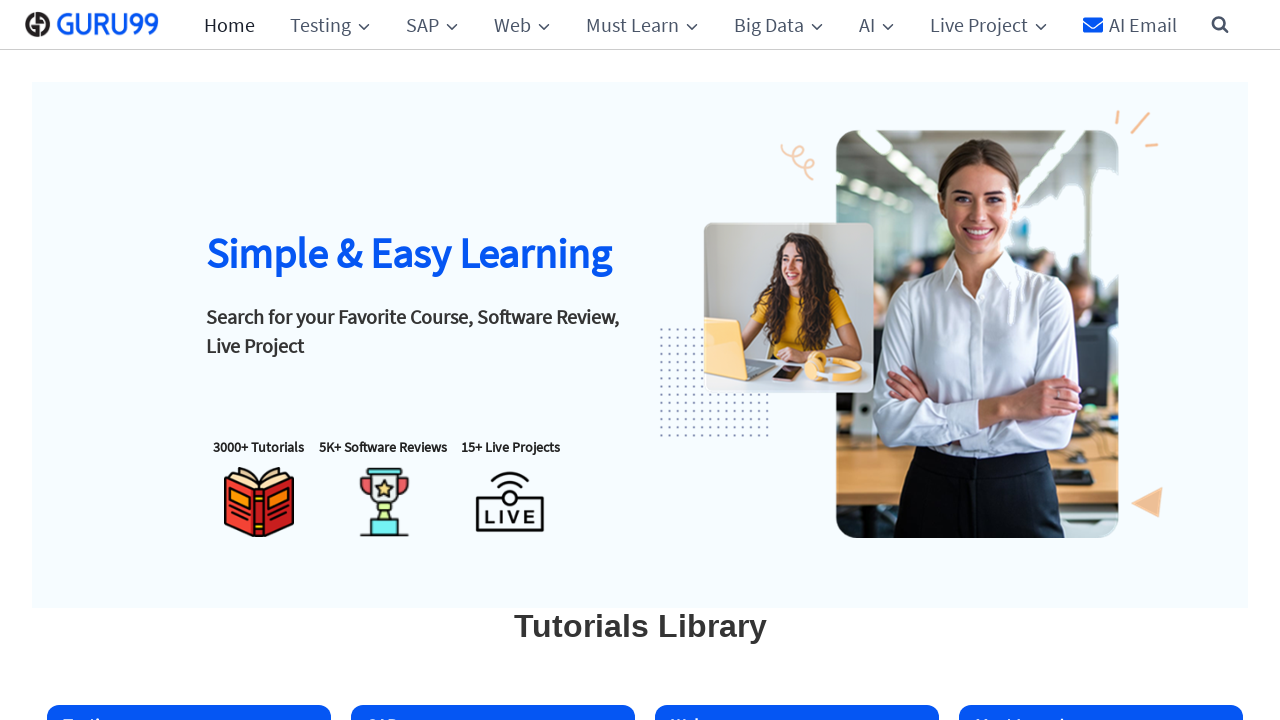

Refreshed the current page
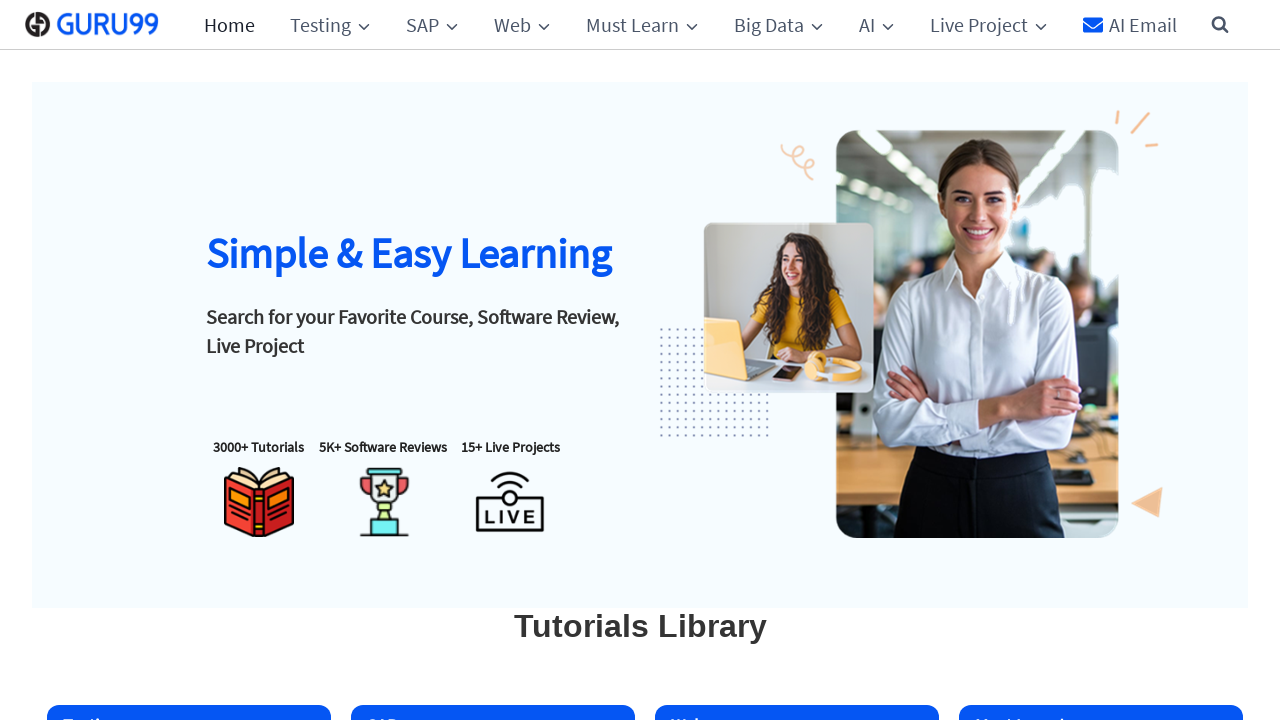

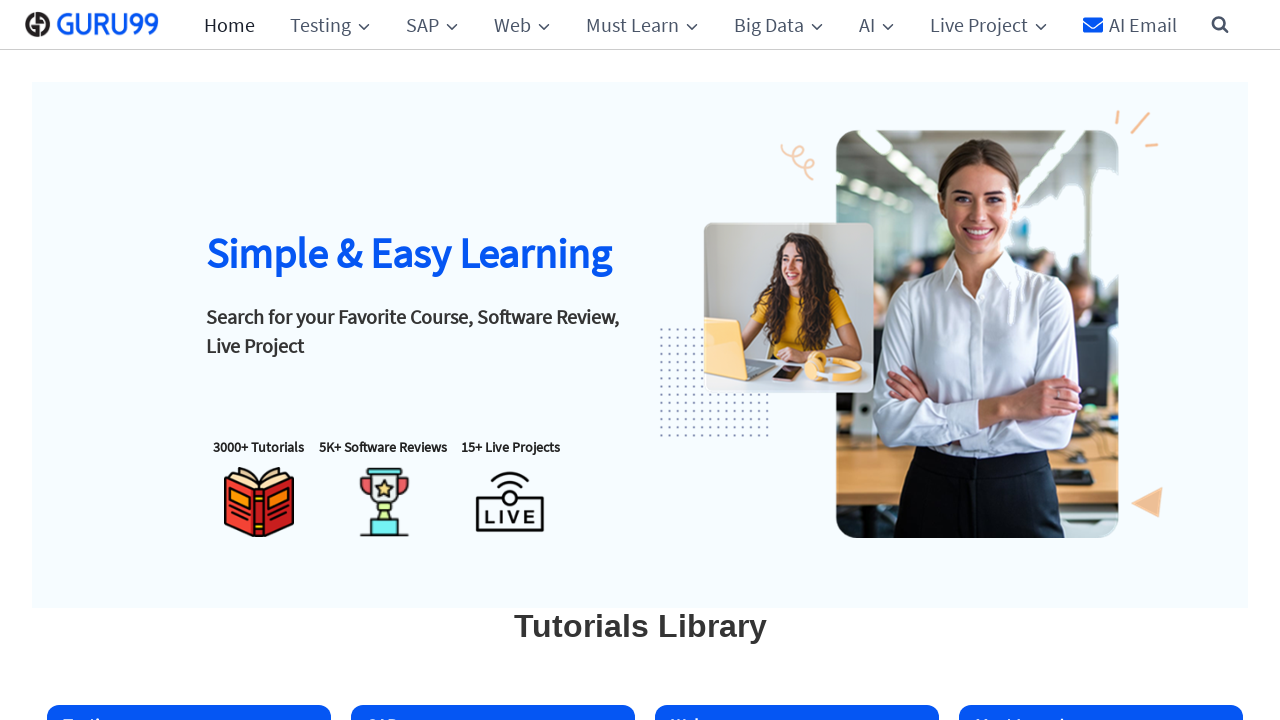